Tests a simple form by filling in first name, last name, city, and country fields using different selector strategies, then submits the form

Starting URL: https://suninjuly.github.io/simple_form_find_task.html

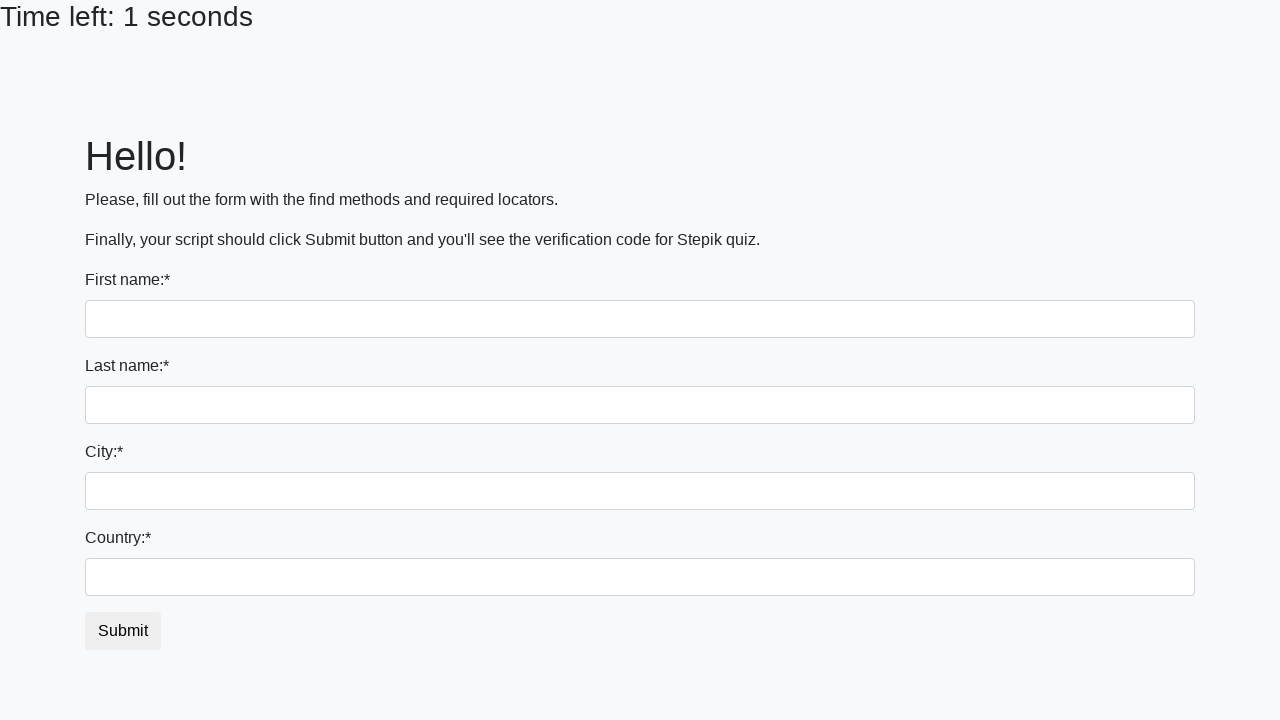

Filled first name field with 'Ivan' using tag name selector on input
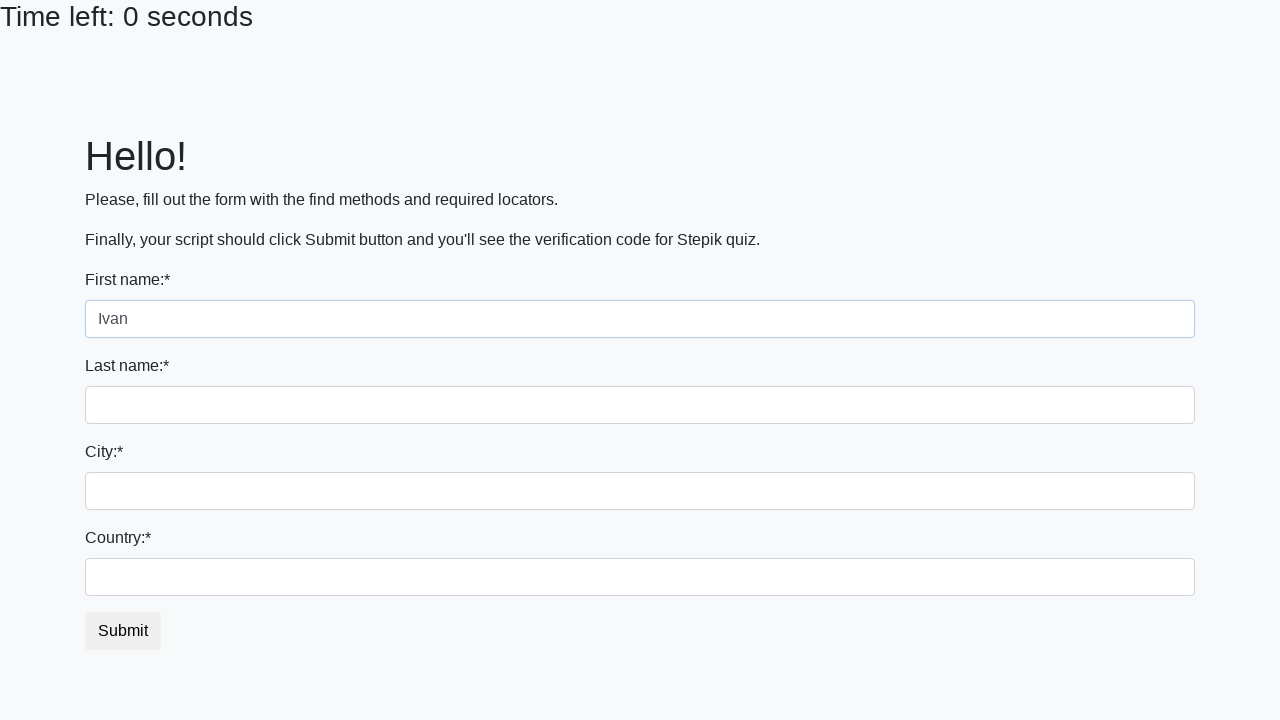

Filled last name field with 'Petrov' using name attribute selector on input[name='last_name']
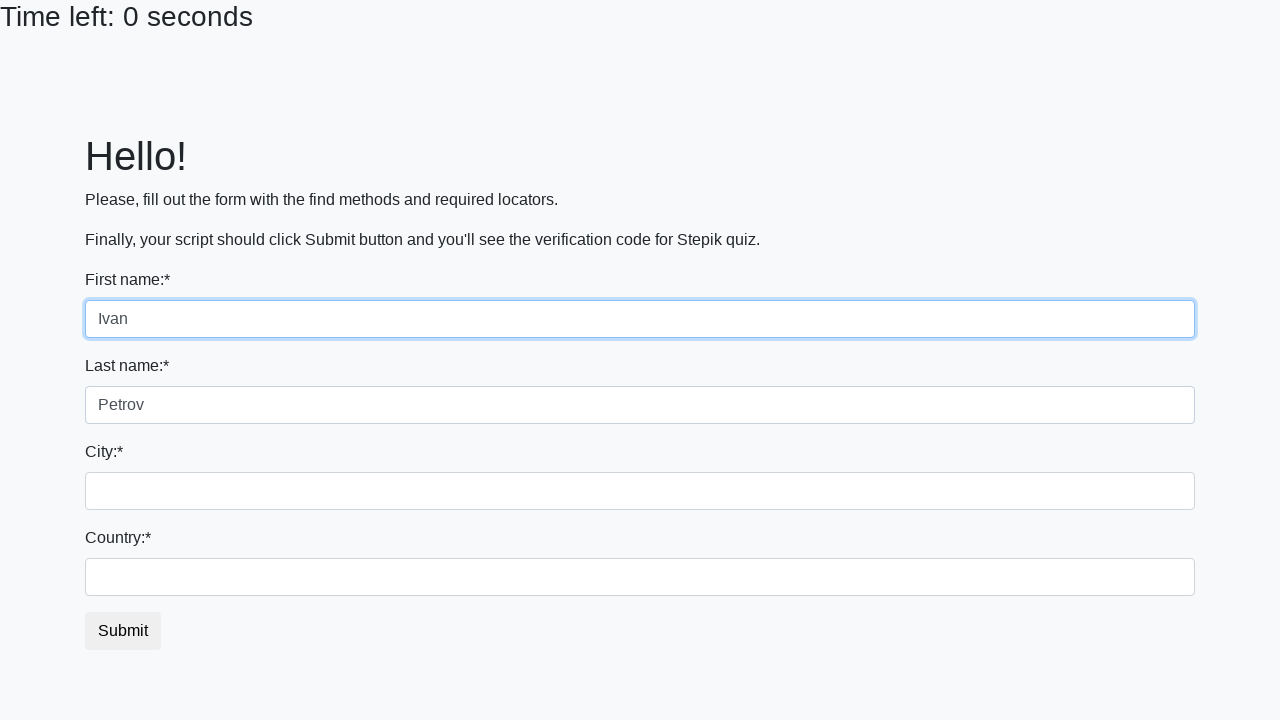

Filled city field with 'Smolensk' using class selector on .form-control.city
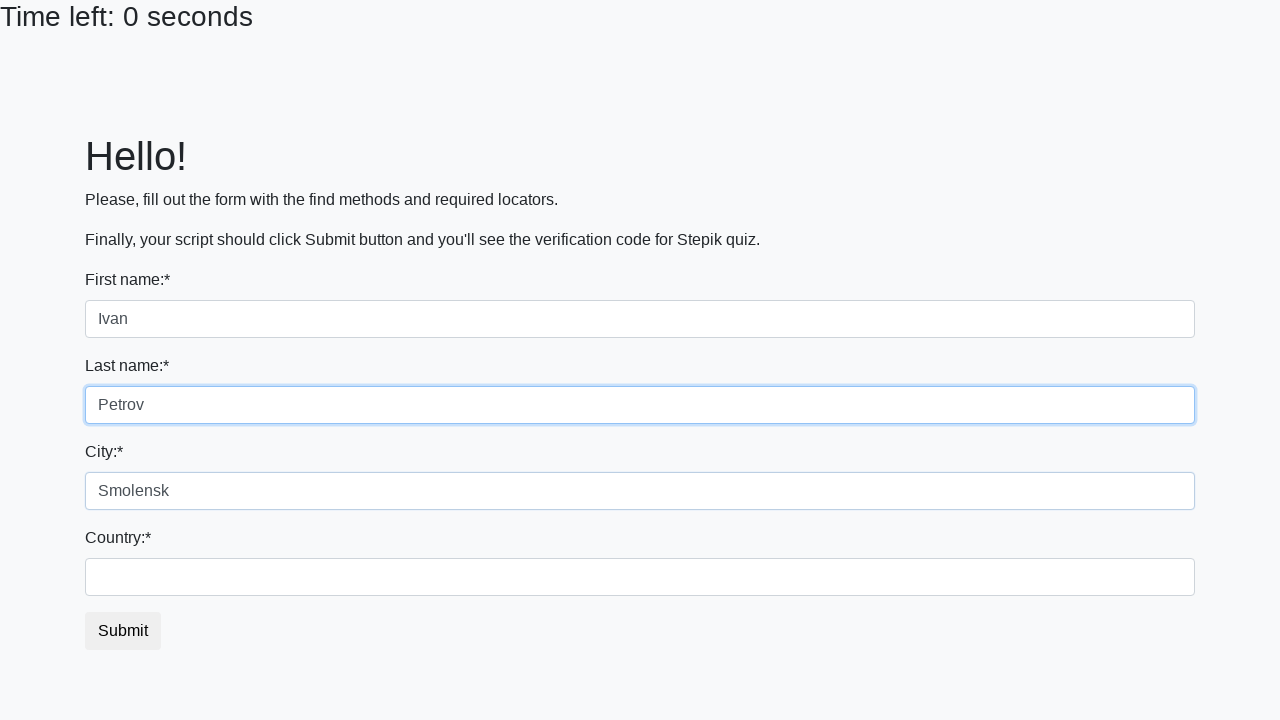

Filled country field with 'Russia' using ID selector on #country
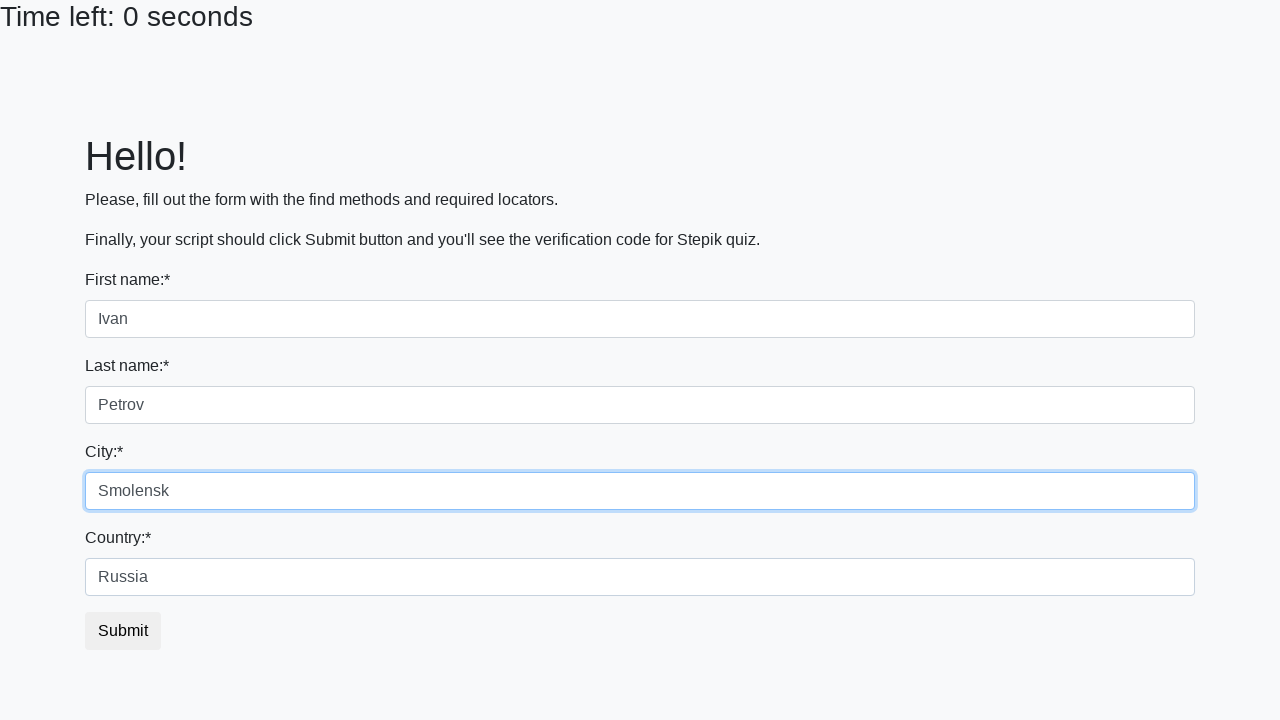

Clicked submit button to submit the form at (123, 631) on button.btn
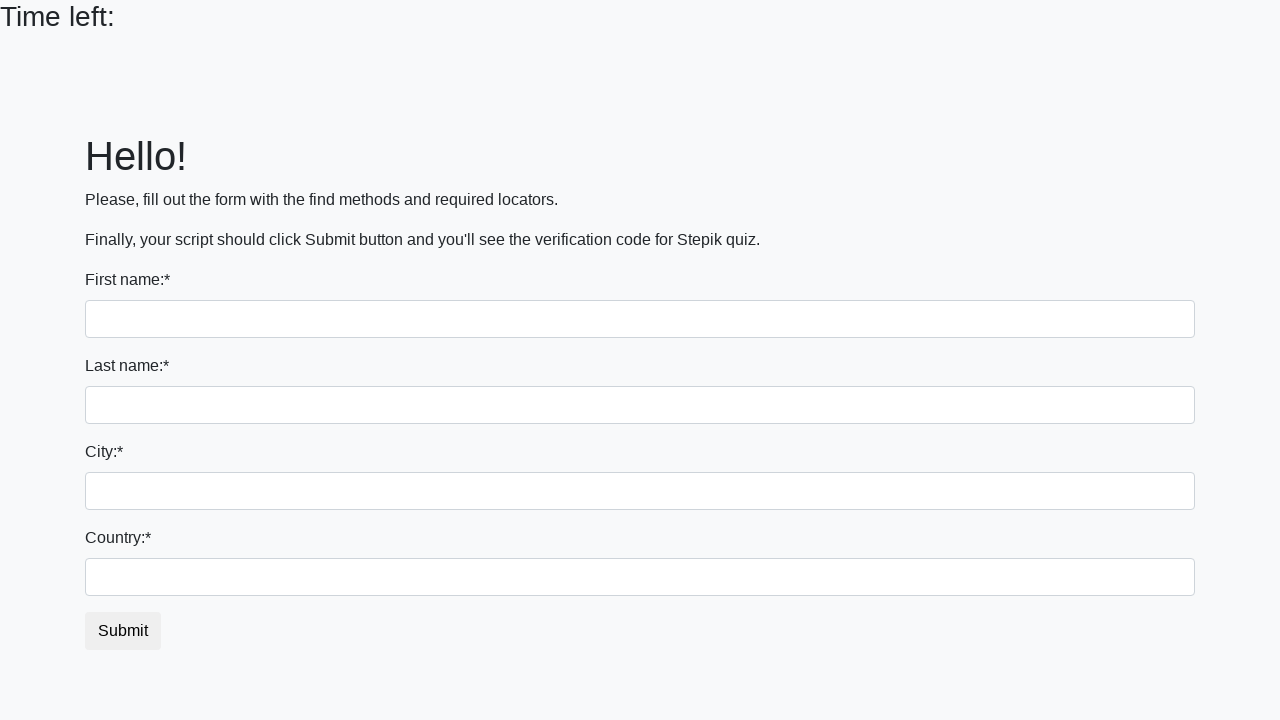

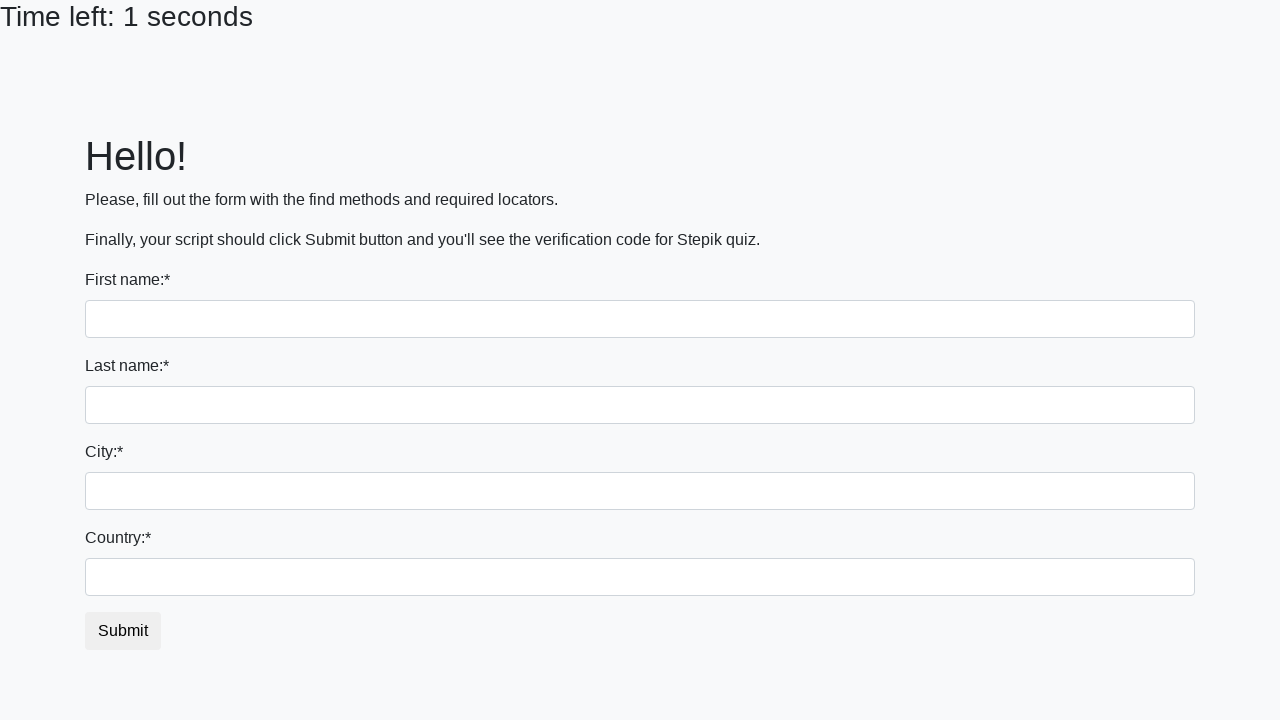